Navigates to OpenXCell website and verifies that links are present on the page

Starting URL: https://www.openxcell.com

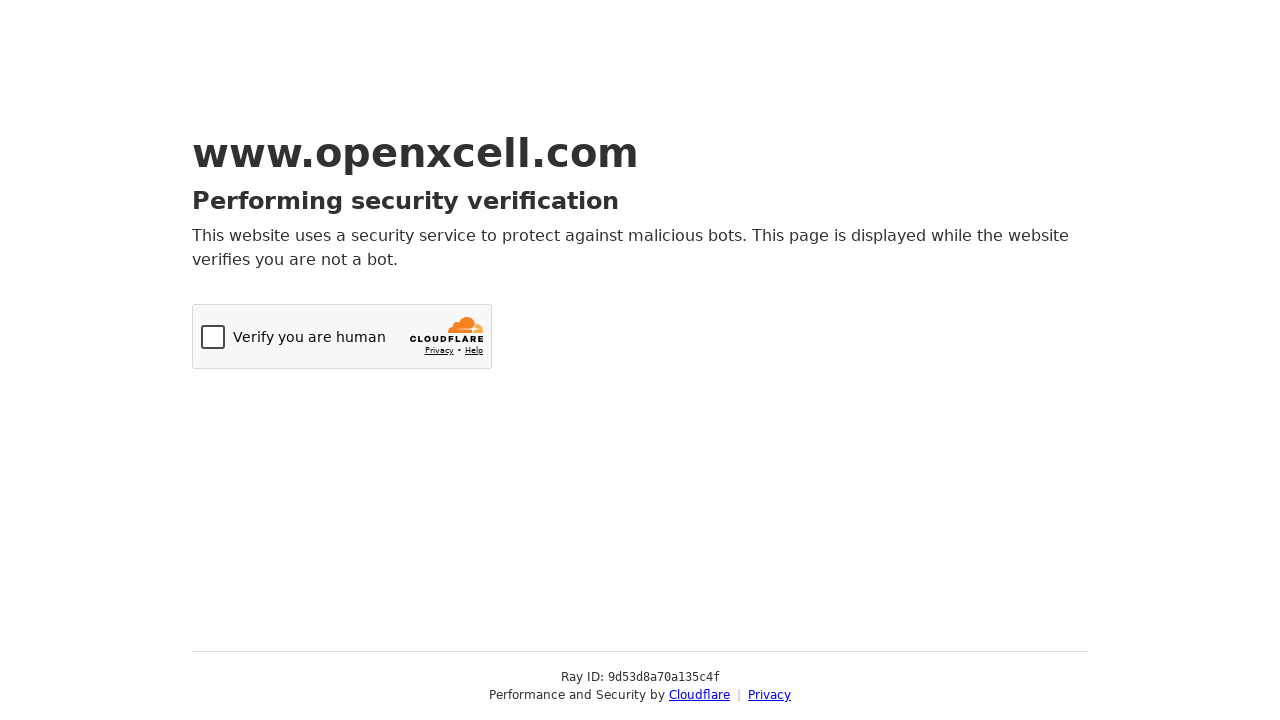

Navigated to OpenXCell website
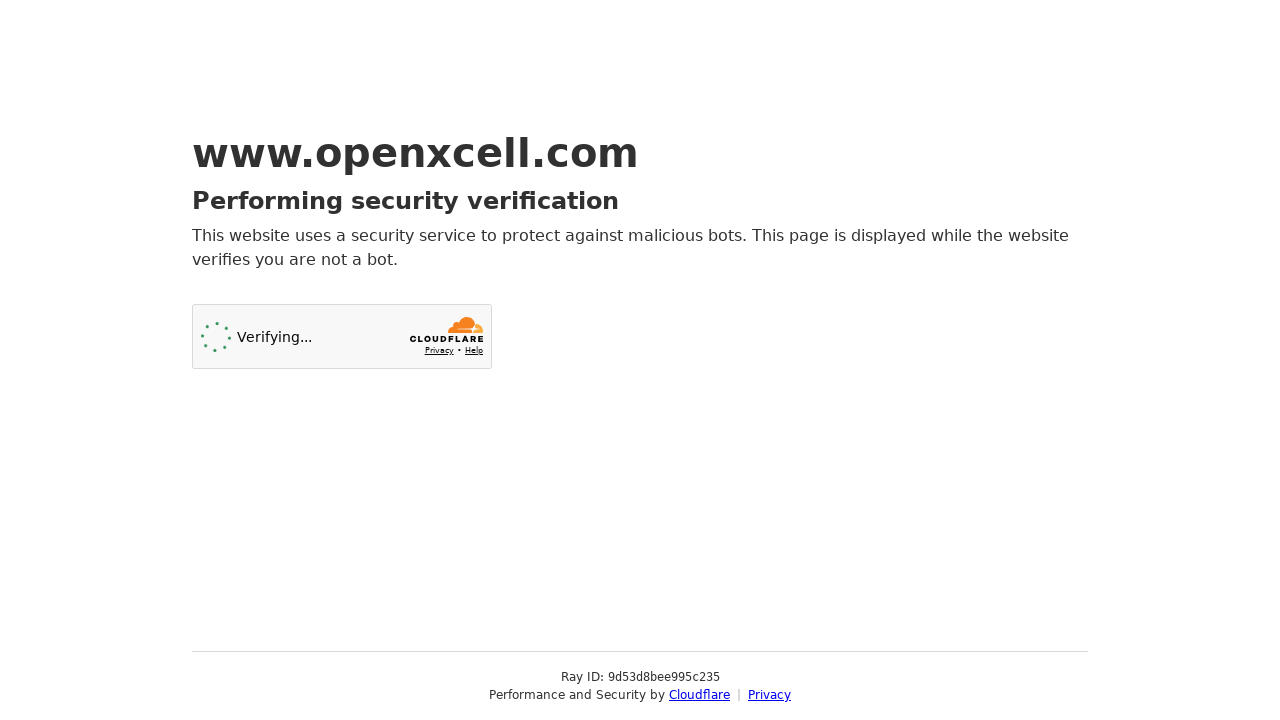

Waited for links to be present on the page
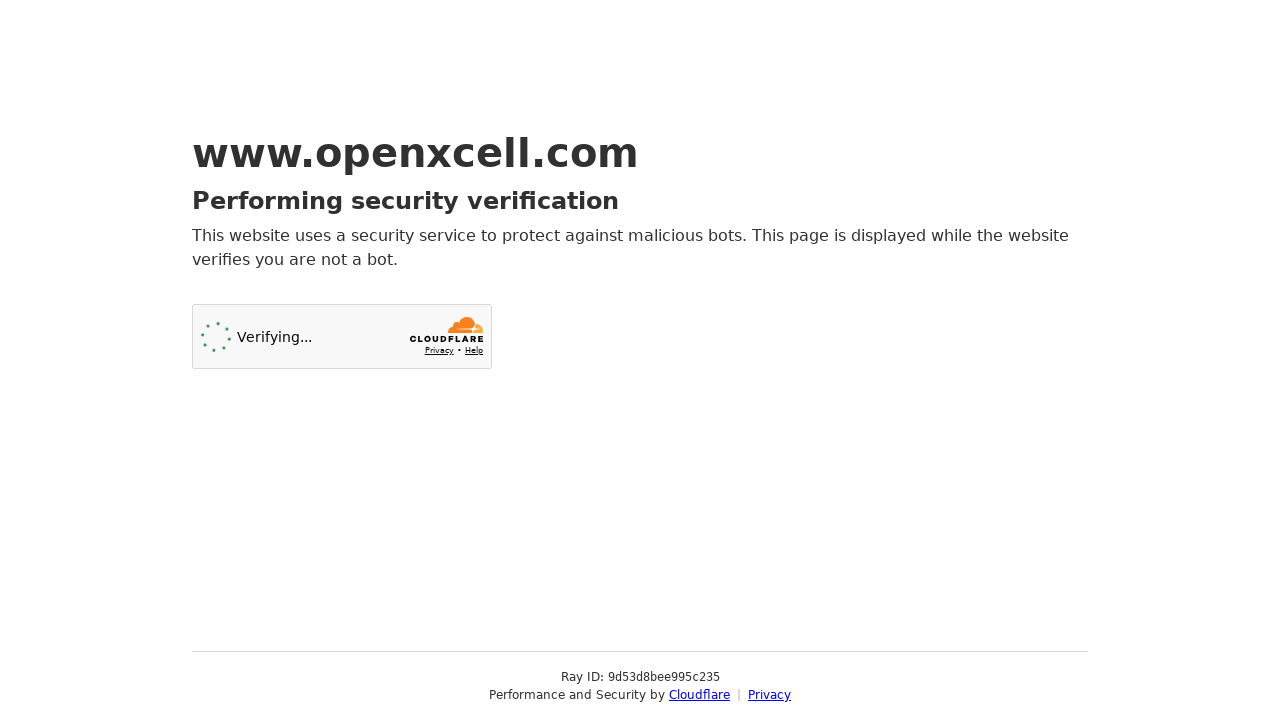

Located all links on the page - found 2 links
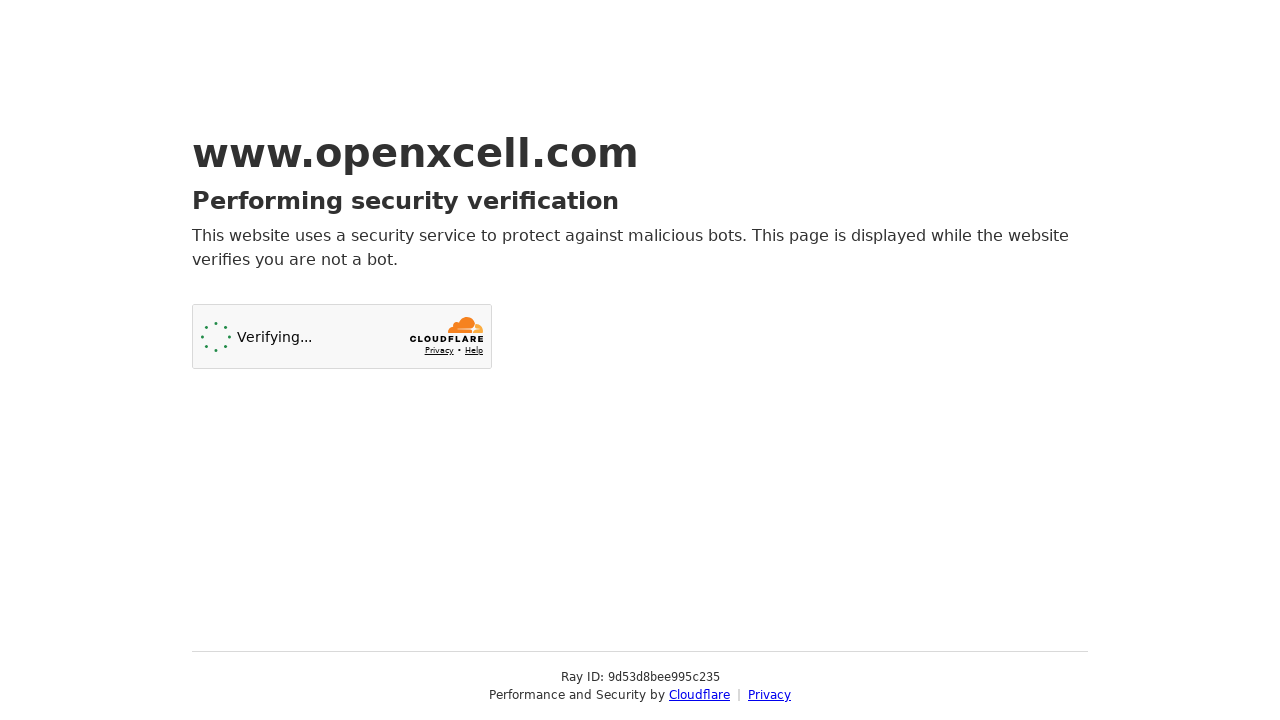

Verified that links are present on the page
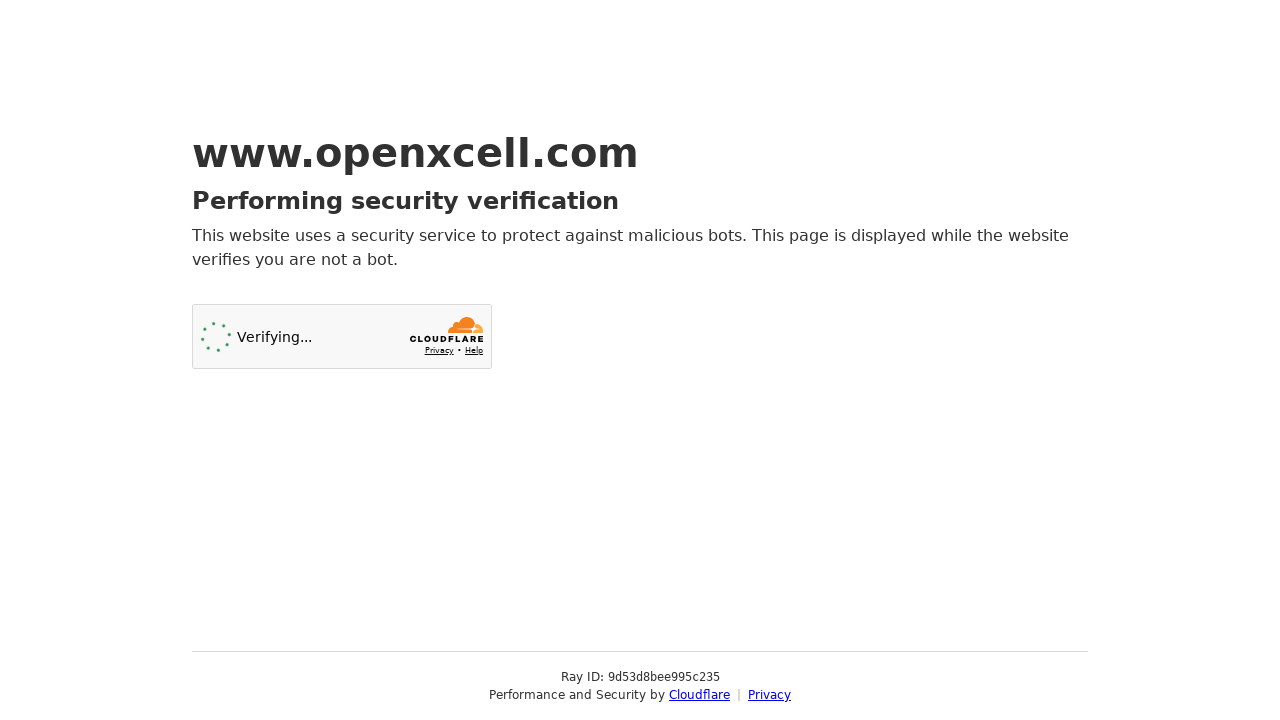

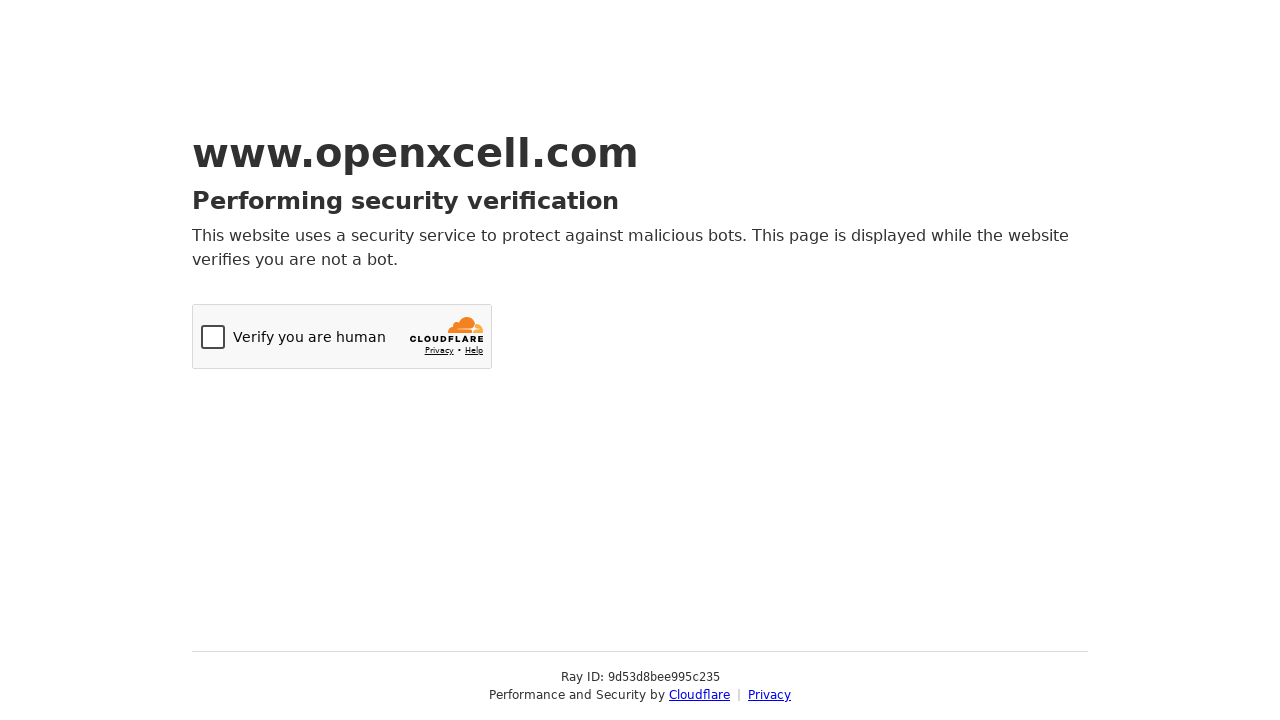